Tests the search functionality on Python.org by entering "pycon" in the search box and submitting the search to verify results are returned.

Starting URL: http://www.python.org

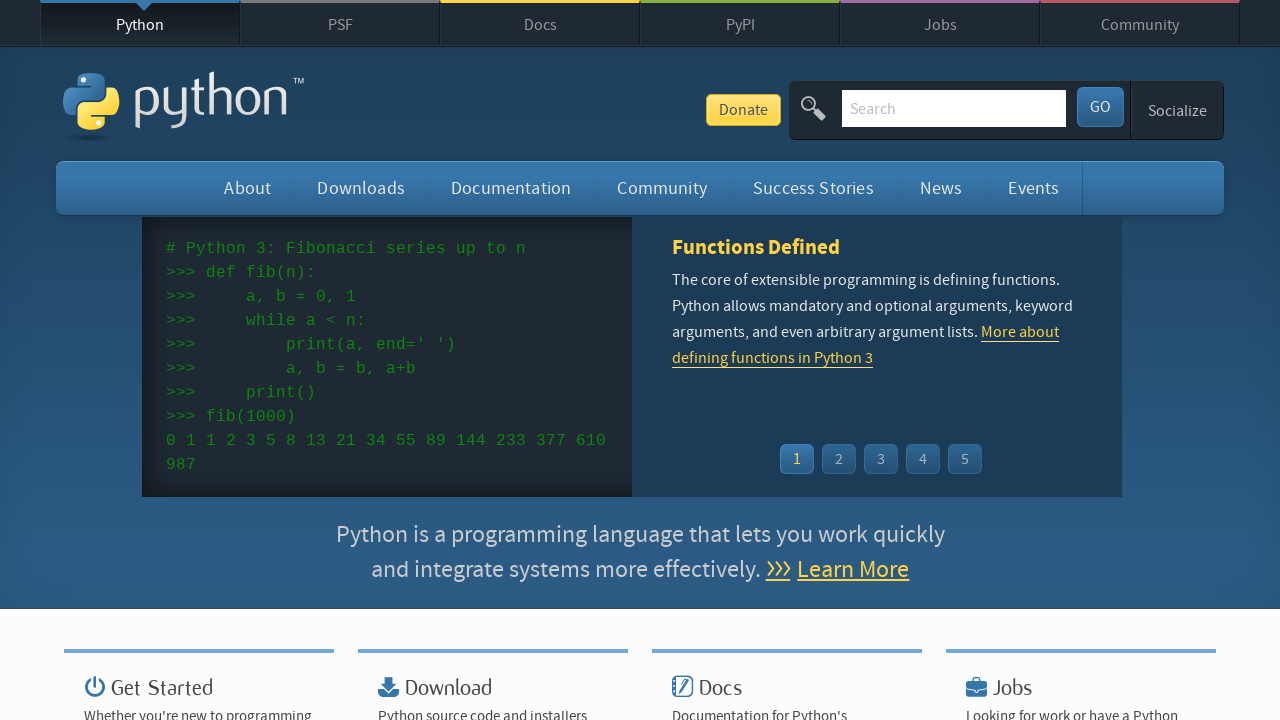

Verified page title contains 'Python'
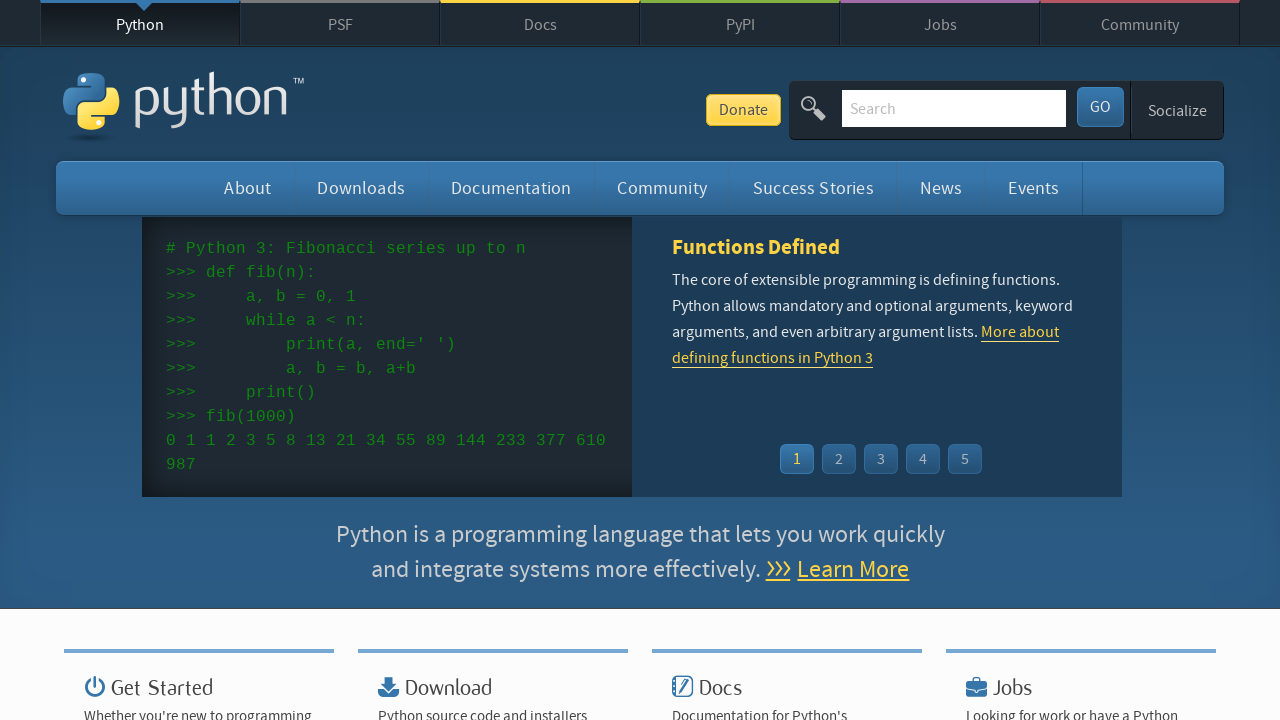

Filled search box with 'pycon' on input[name='q']
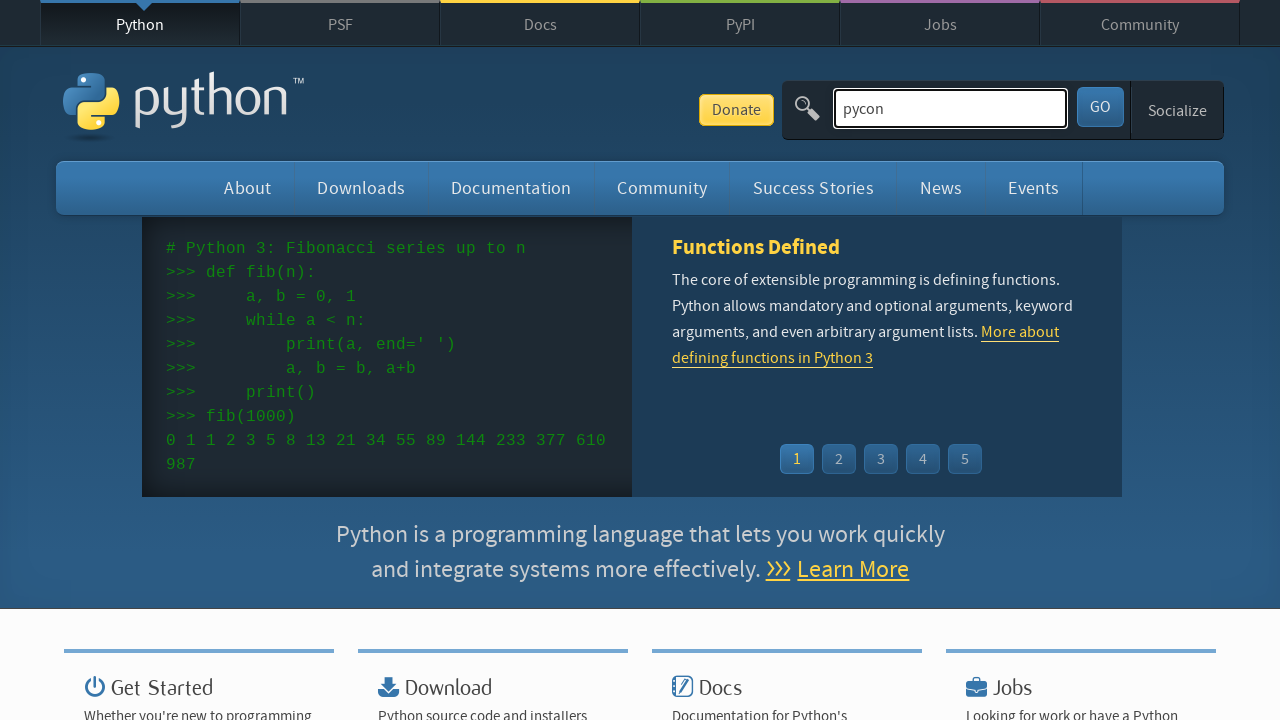

Pressed Enter to submit search on input[name='q']
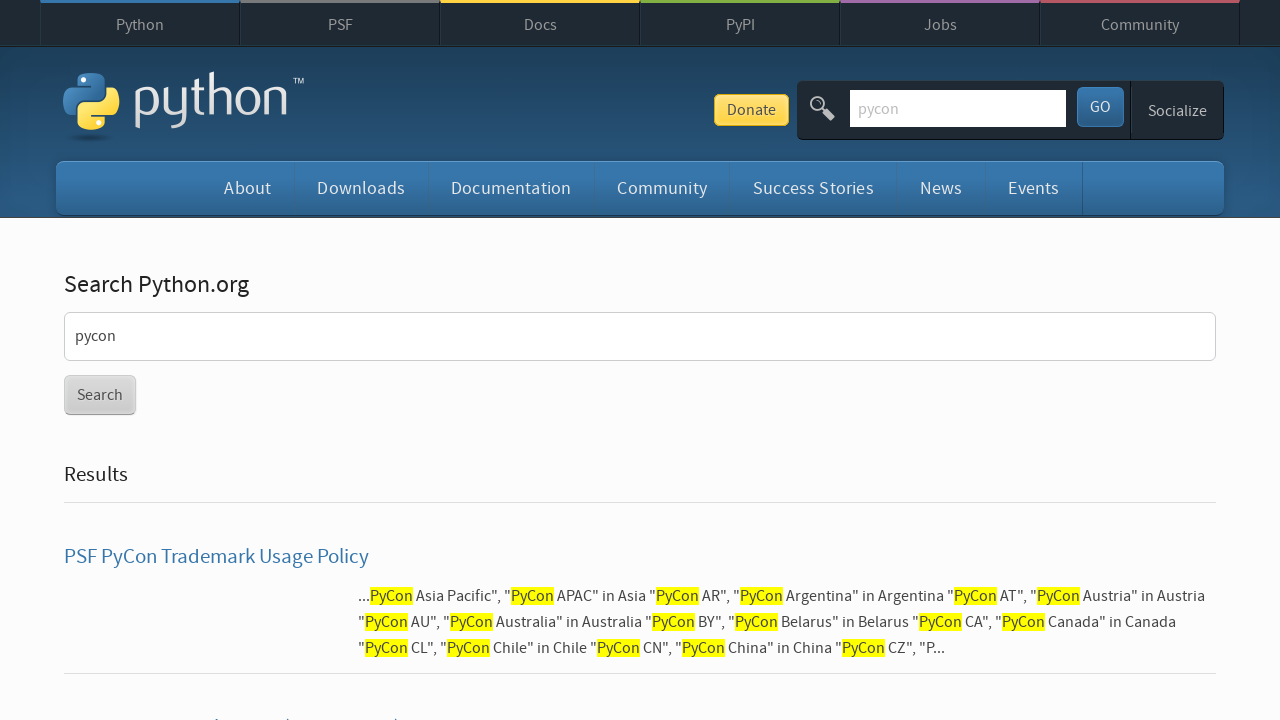

Waited for page to finish loading
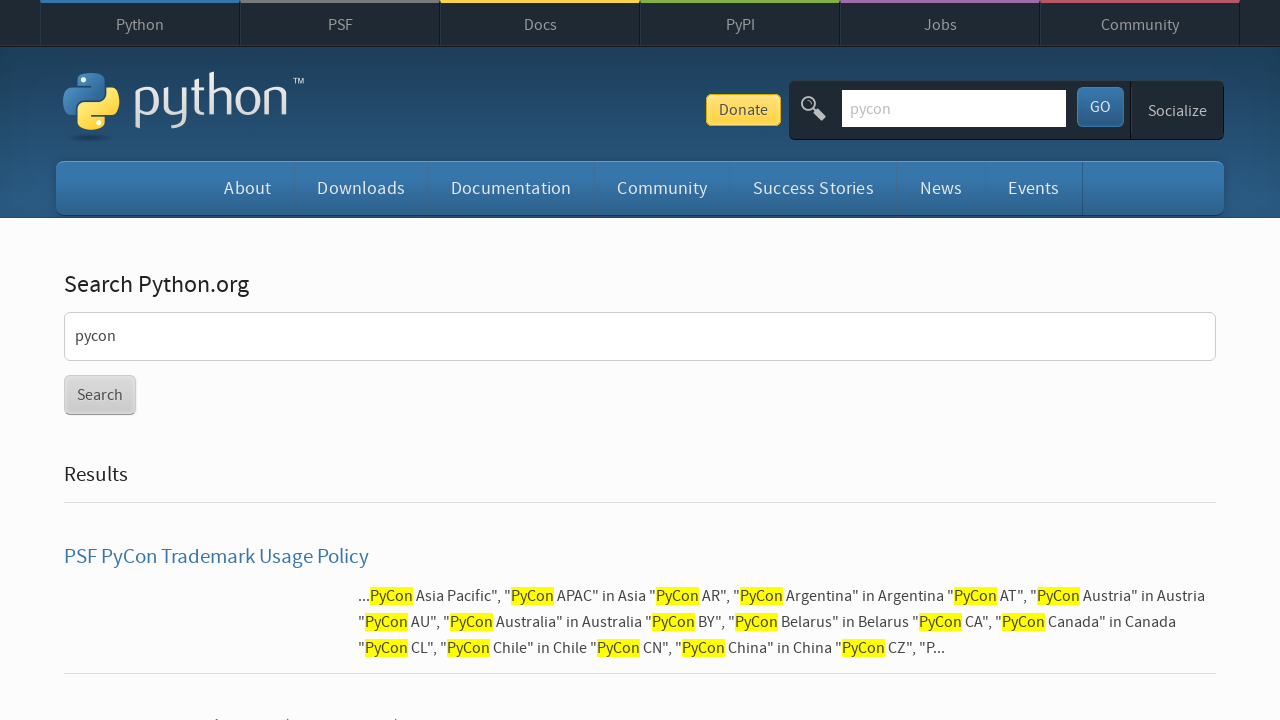

Verified search results were returned (no 'No results found' message)
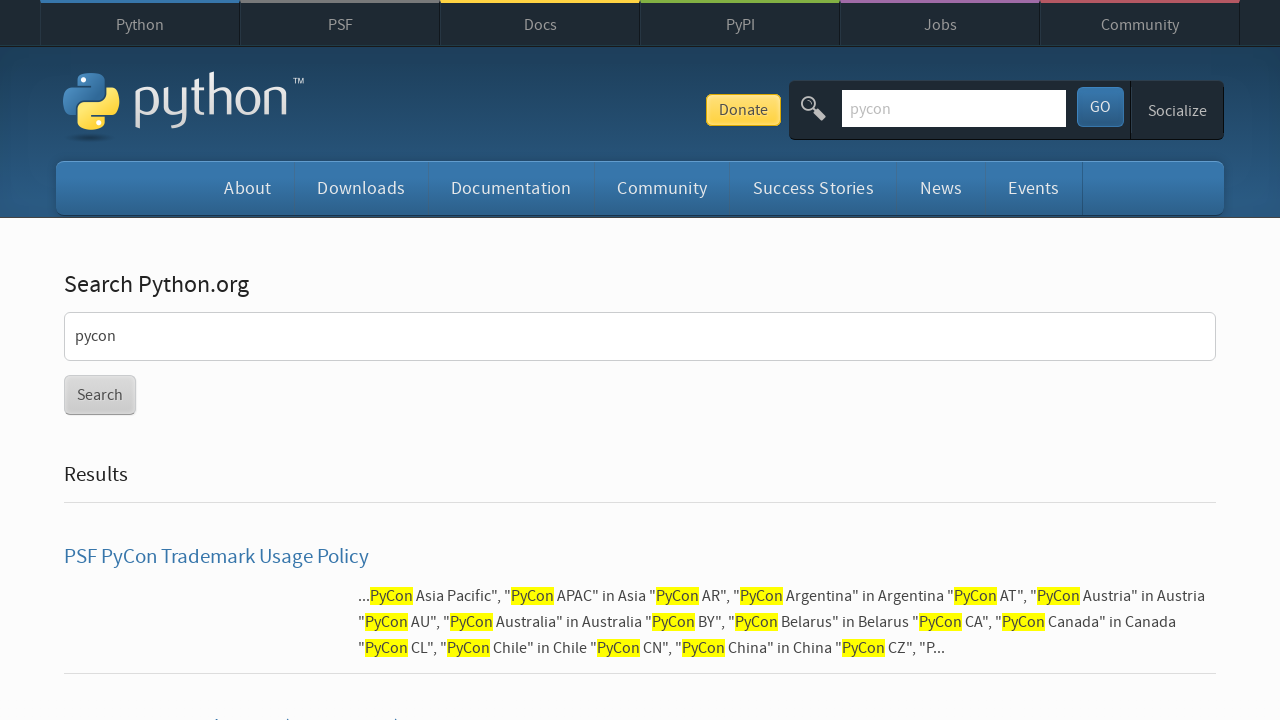

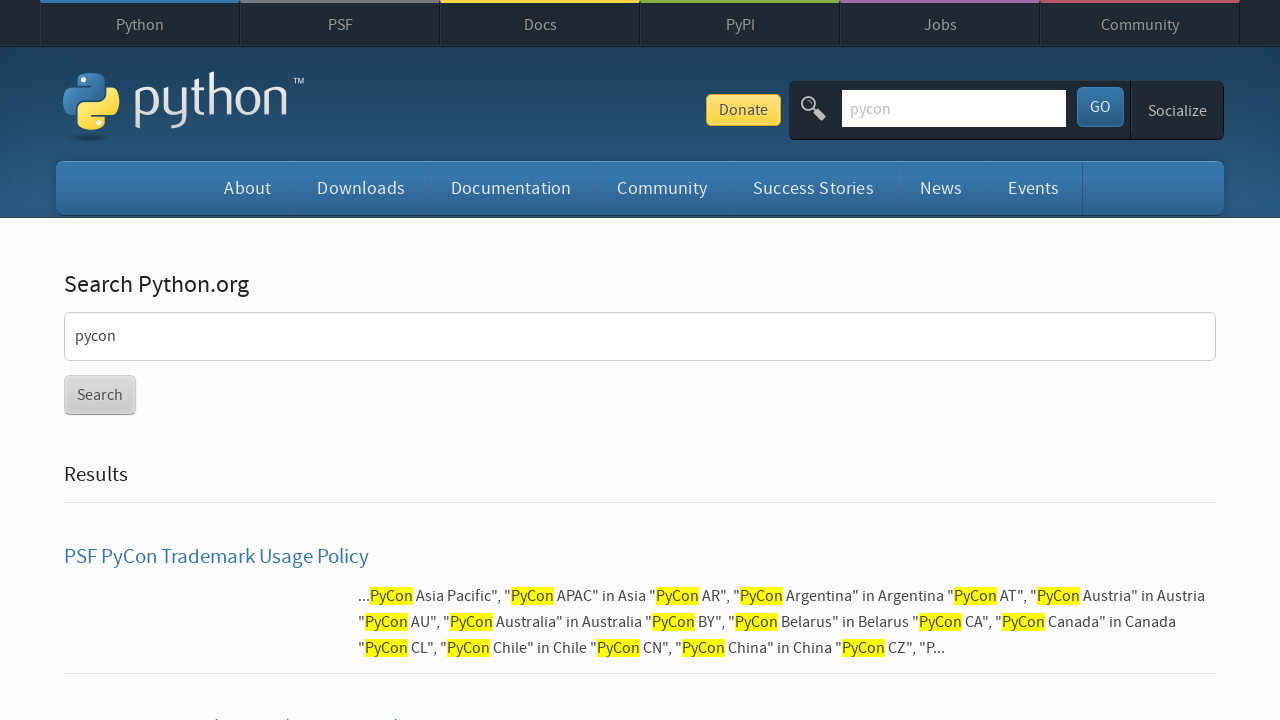